Tests table interaction by locating specific product rows (Laptop, Smartphone, Tablet, Smartwatch, Wireless Earbuds) in a product table and checking their corresponding checkboxes.

Starting URL: https://testautomationpractice.blogspot.com/

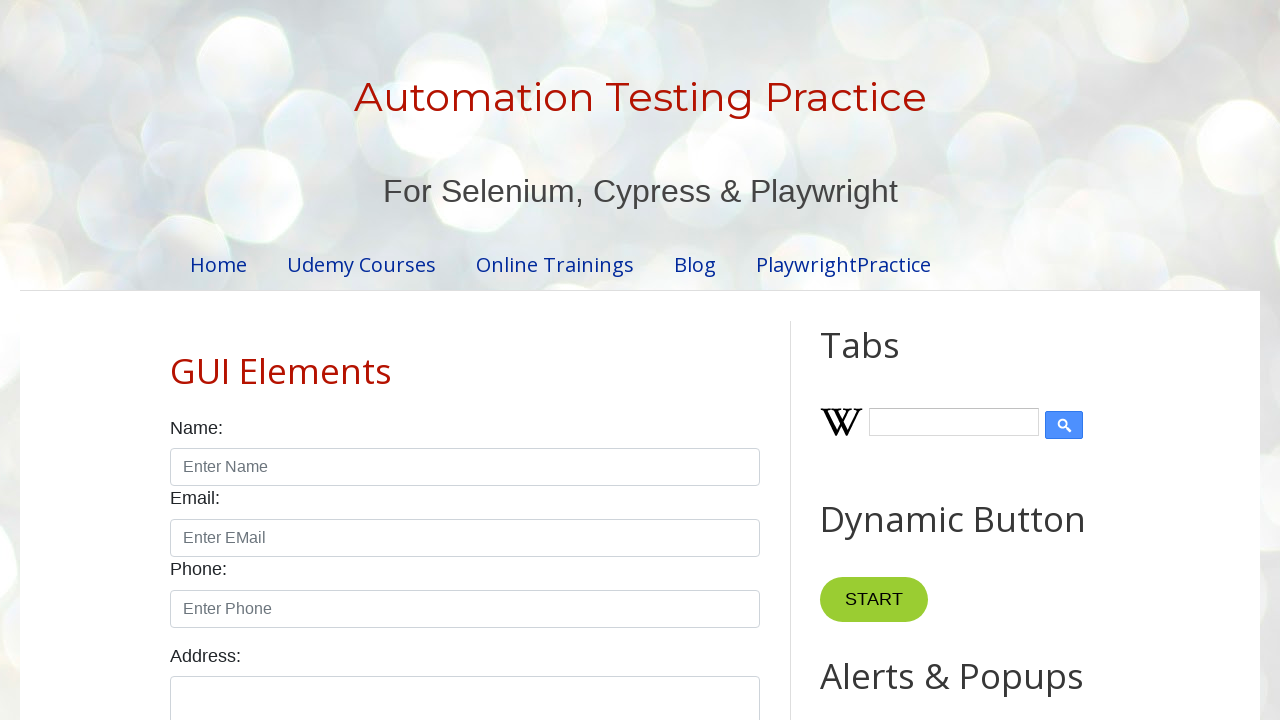

Waited for product table to be visible
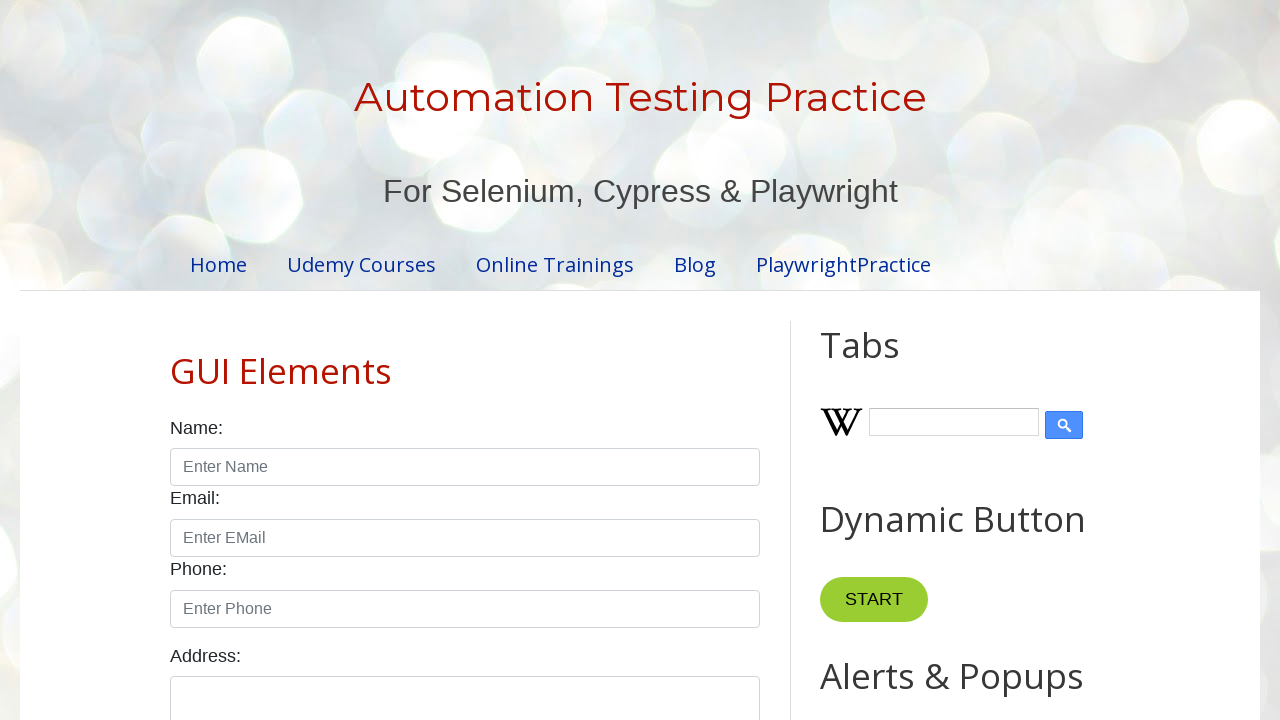

Located Laptop row in product table
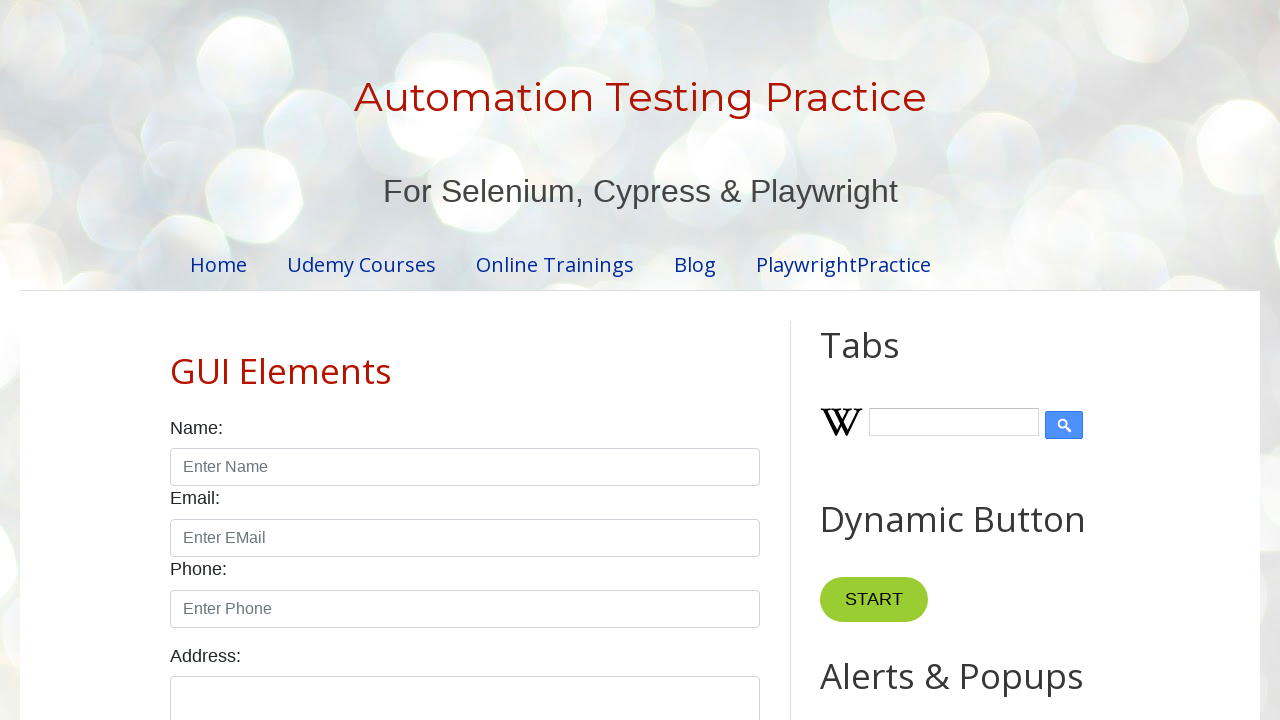

Located Smartphone row in product table
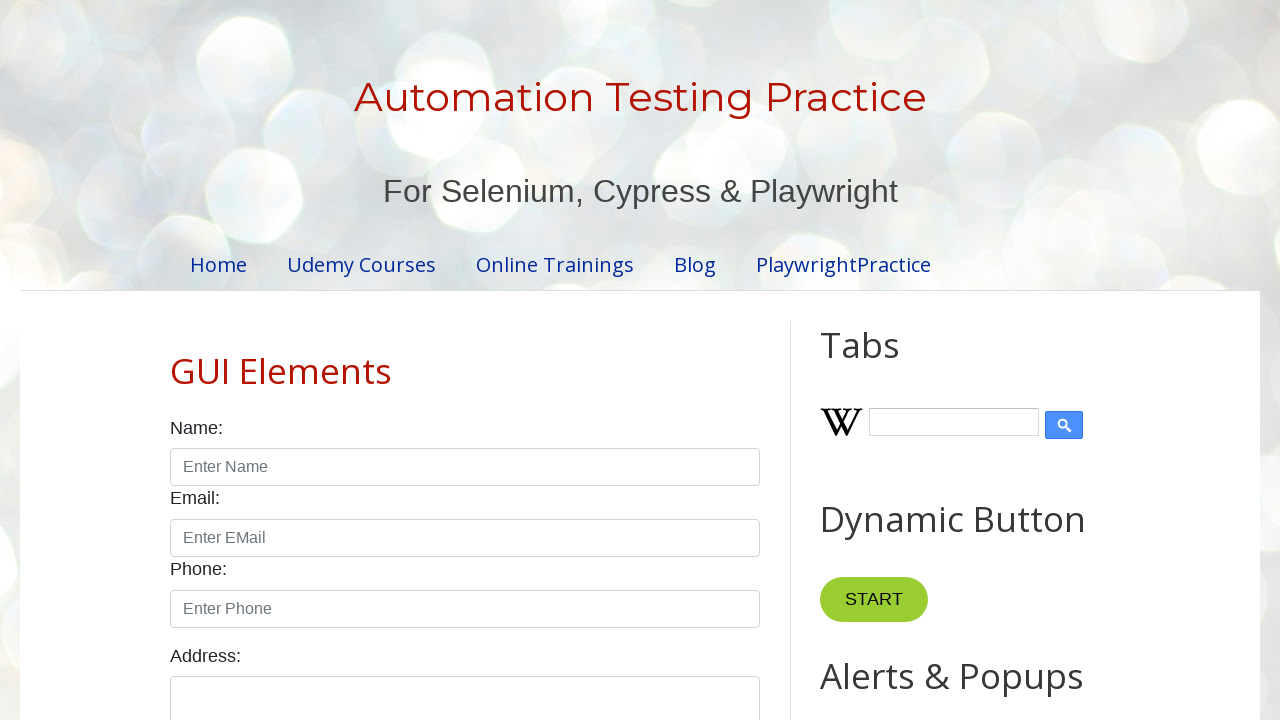

Located Tablet row in product table
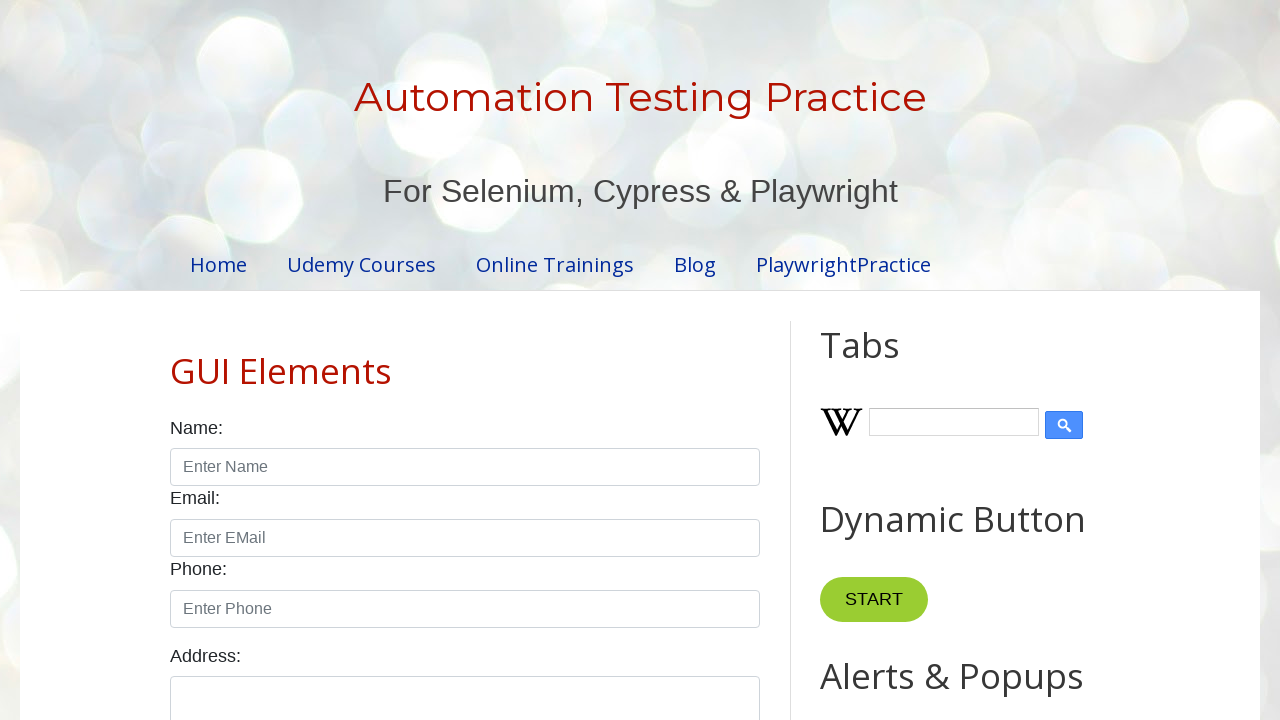

Located Smartwatch row in product table
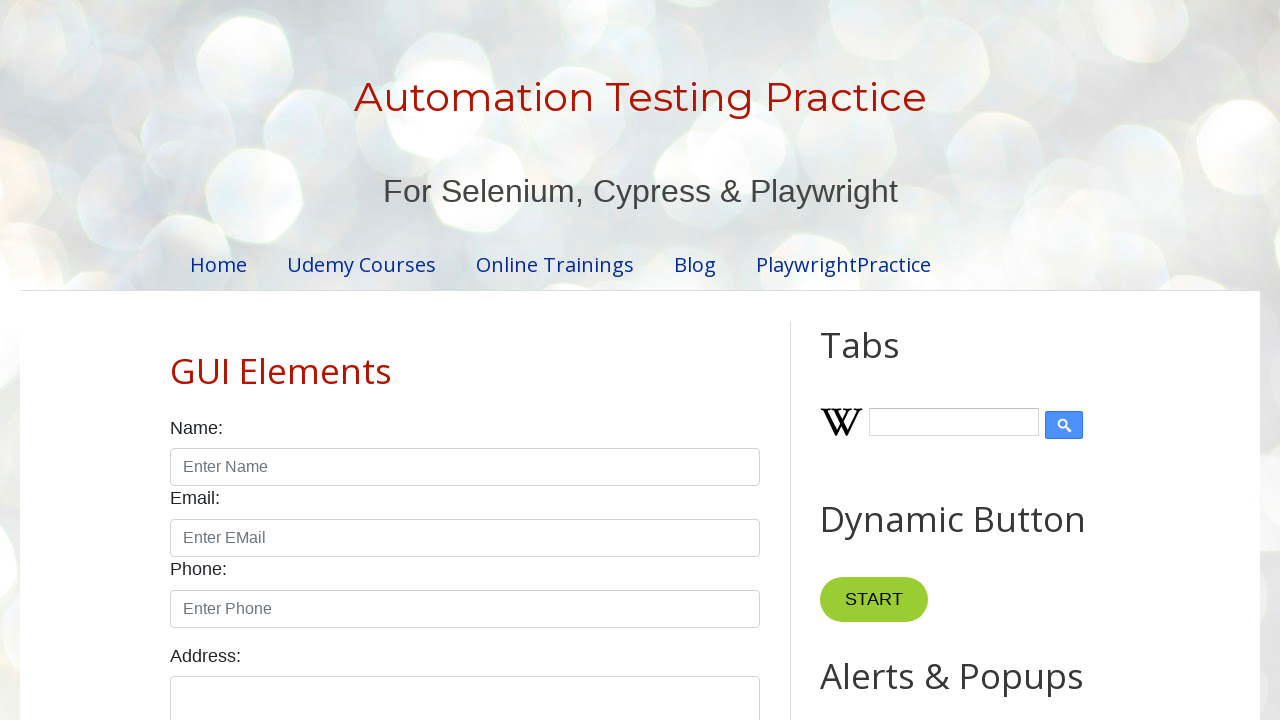

Located Wireless Earbuds row in product table
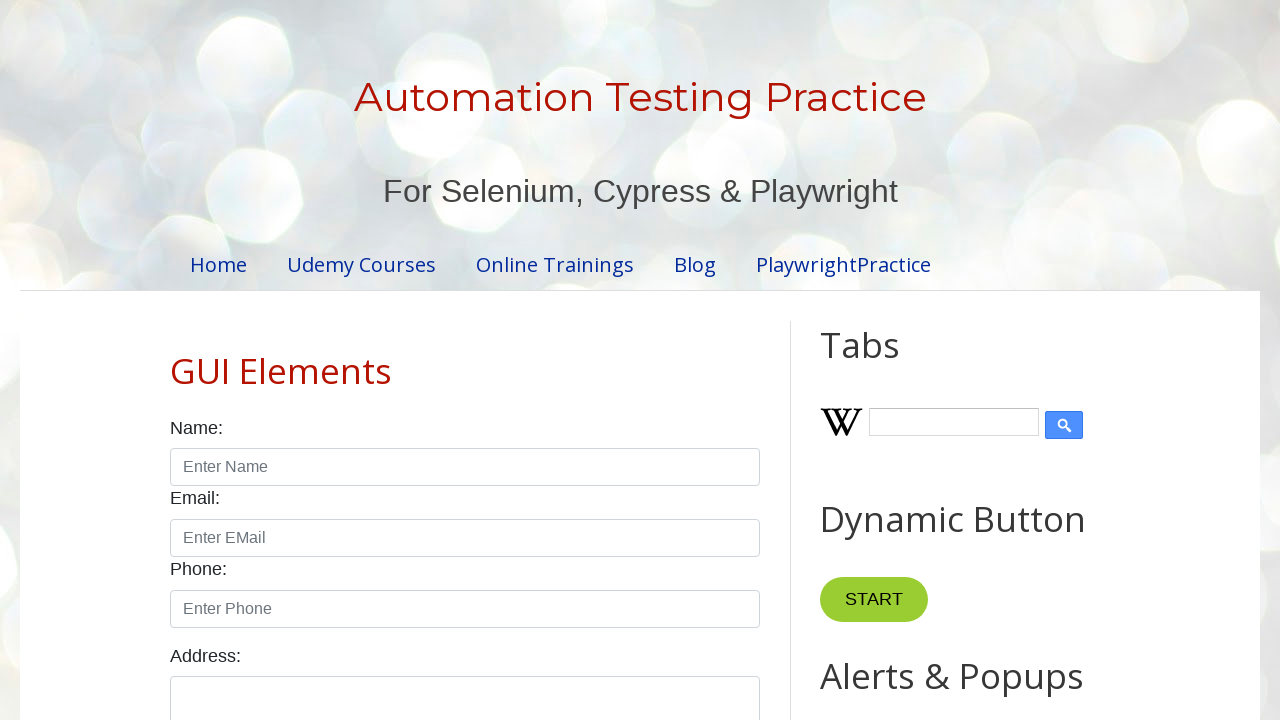

Checked checkbox in Laptop row at (651, 360) on #productTable >> tbody tr >> internal:has-text="Laptop"i >> input[type="checkbox
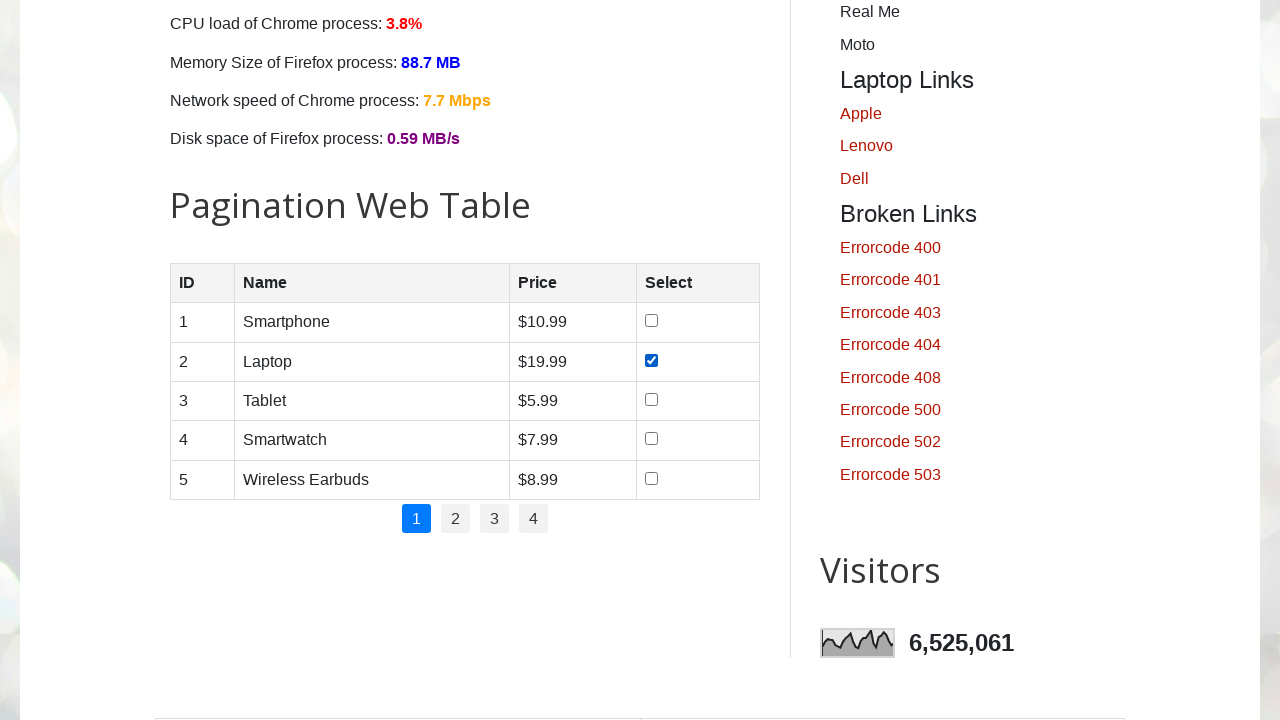

Checked checkbox in Smartphone row at (651, 321) on #productTable >> tbody tr >> internal:has-text="Smartphone"i >> input[type="chec
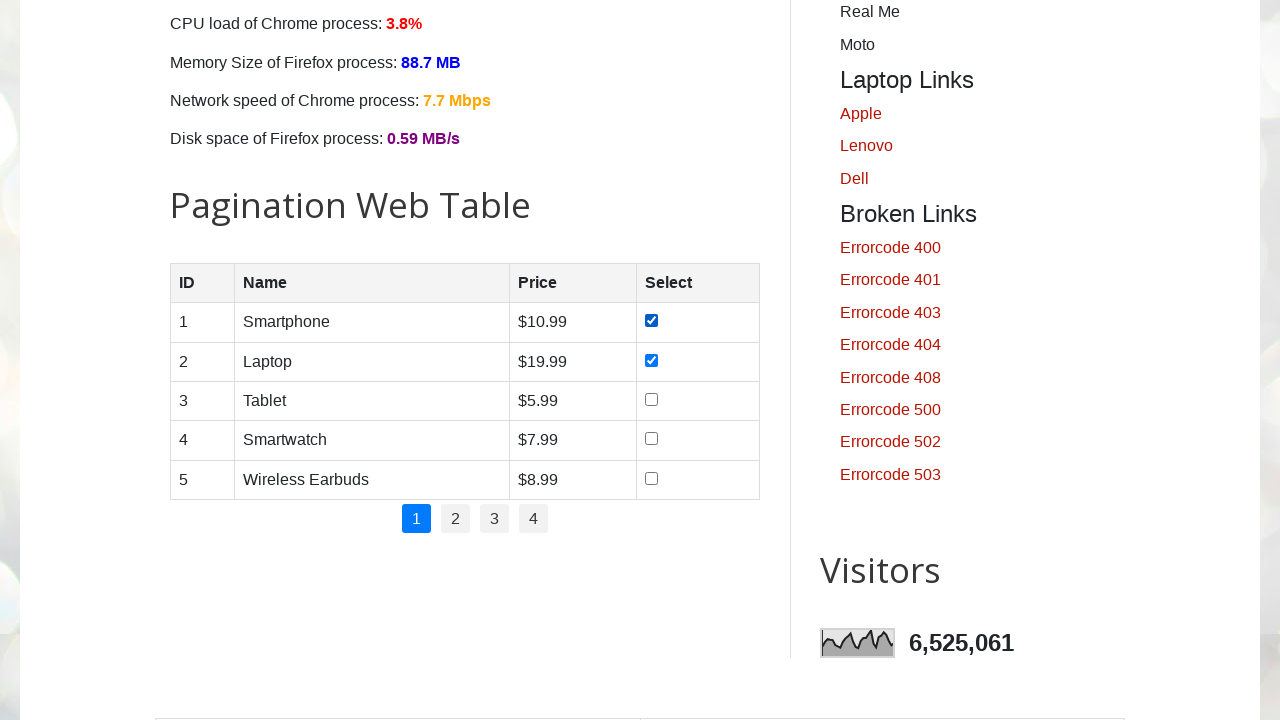

Checked checkbox in Tablet row at (651, 399) on #productTable >> tbody tr >> internal:has-text="Tablet"i >> input[type="checkbox
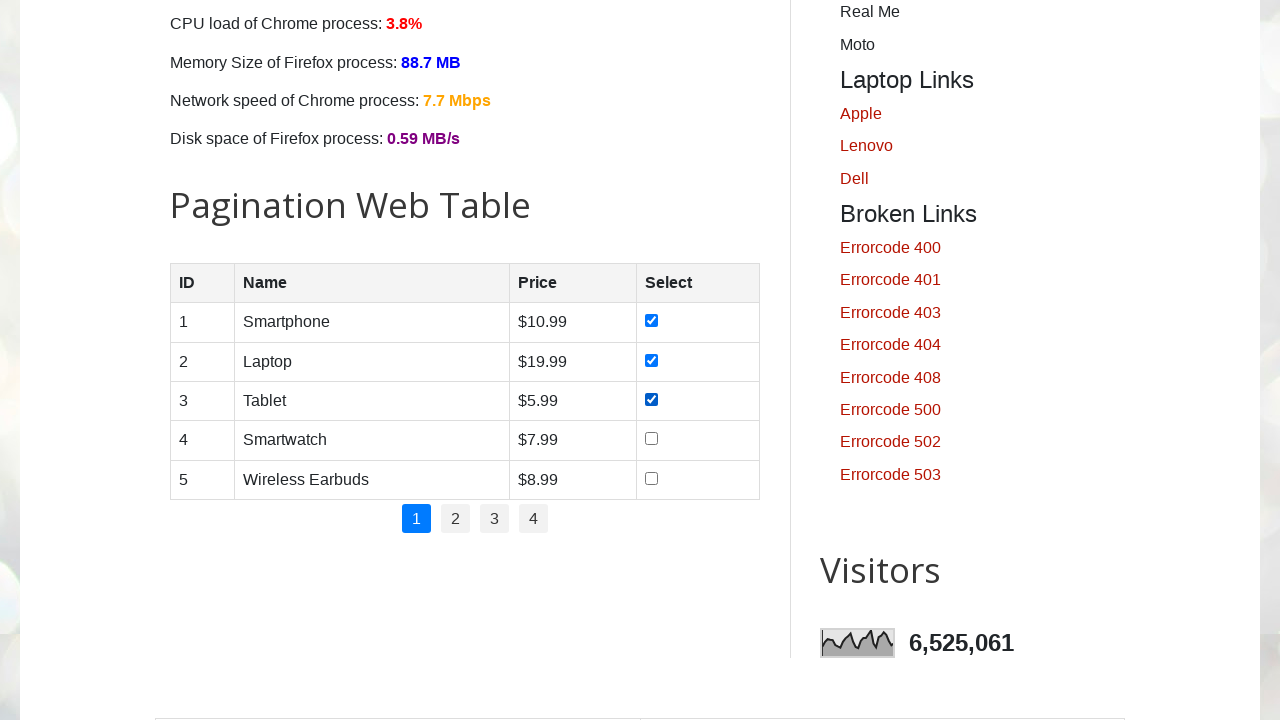

Checked checkbox in Smartwatch row at (651, 439) on #productTable >> tbody tr >> internal:has-text="Smartwatch"i >> input[type="chec
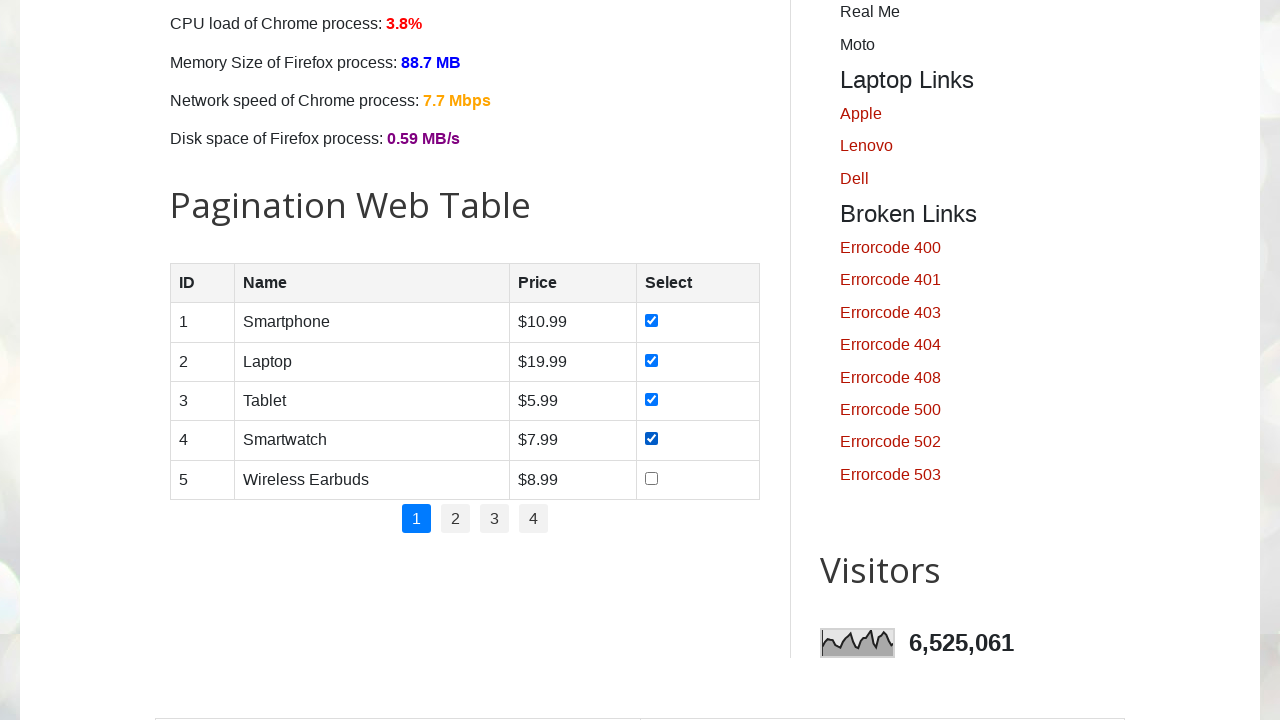

Checked checkbox in Wireless Earbuds row at (651, 478) on #productTable >> tbody tr >> internal:has-text="Wireless Earbuds"i >> input[type
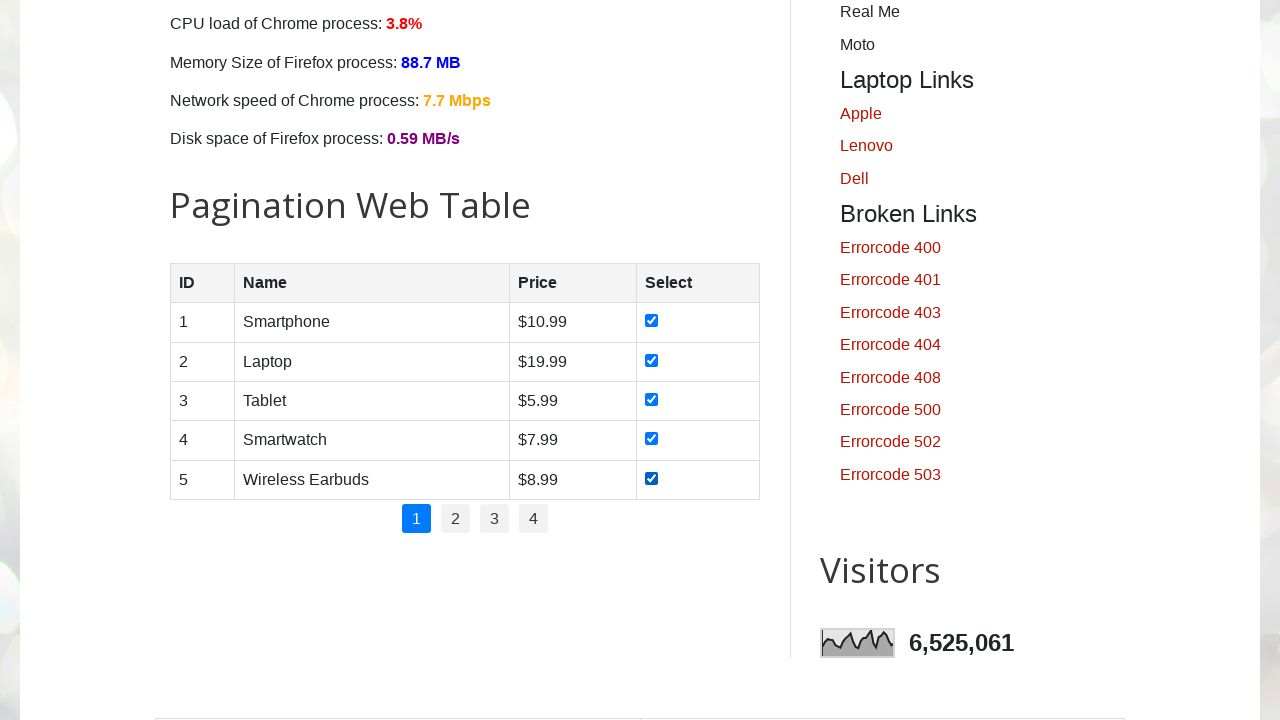

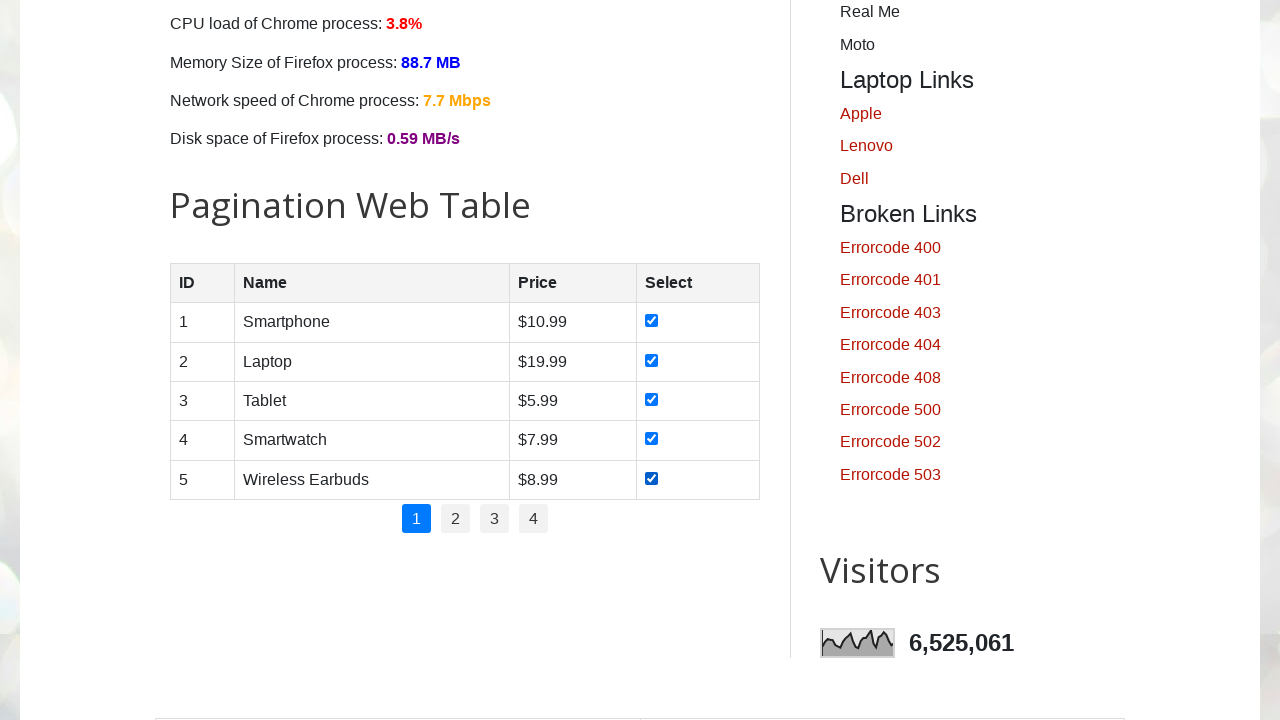